Navigates to a learning page and retrieves CSS properties from footer and Home link elements

Starting URL: http://andestech.org/learning/rfb18/

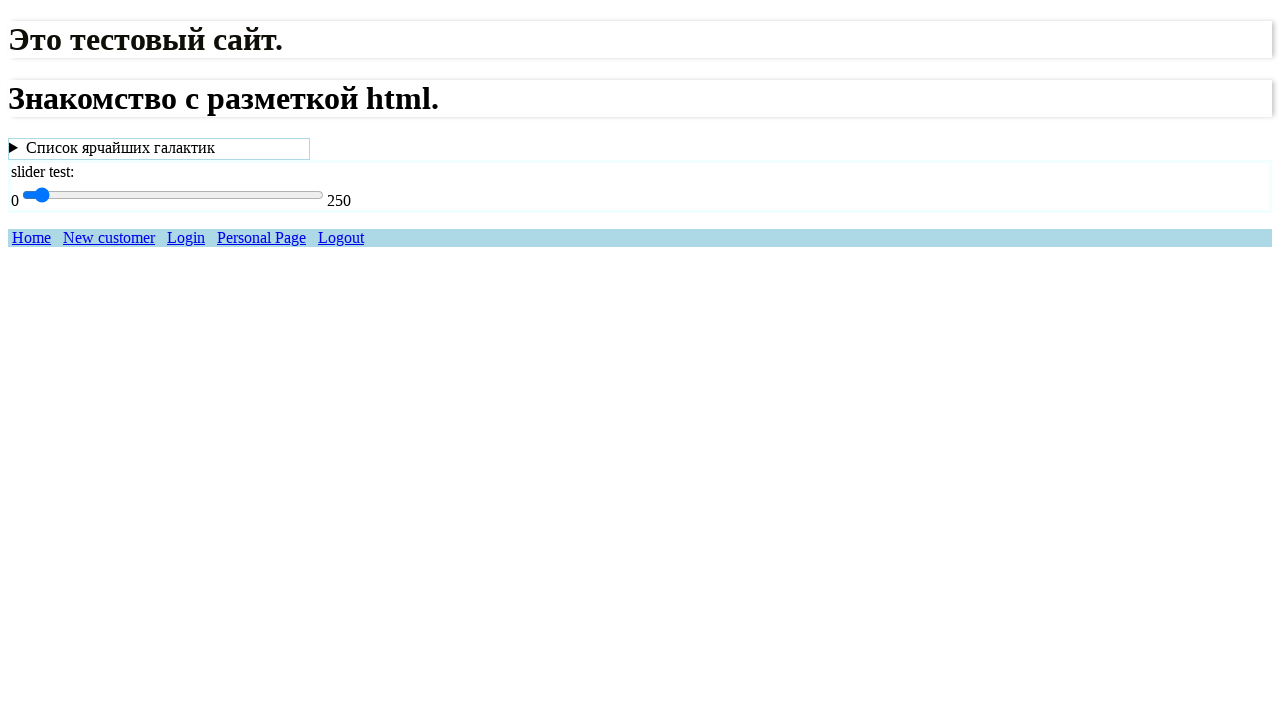

Navigated to learning page at http://andestech.org/learning/rfb18/
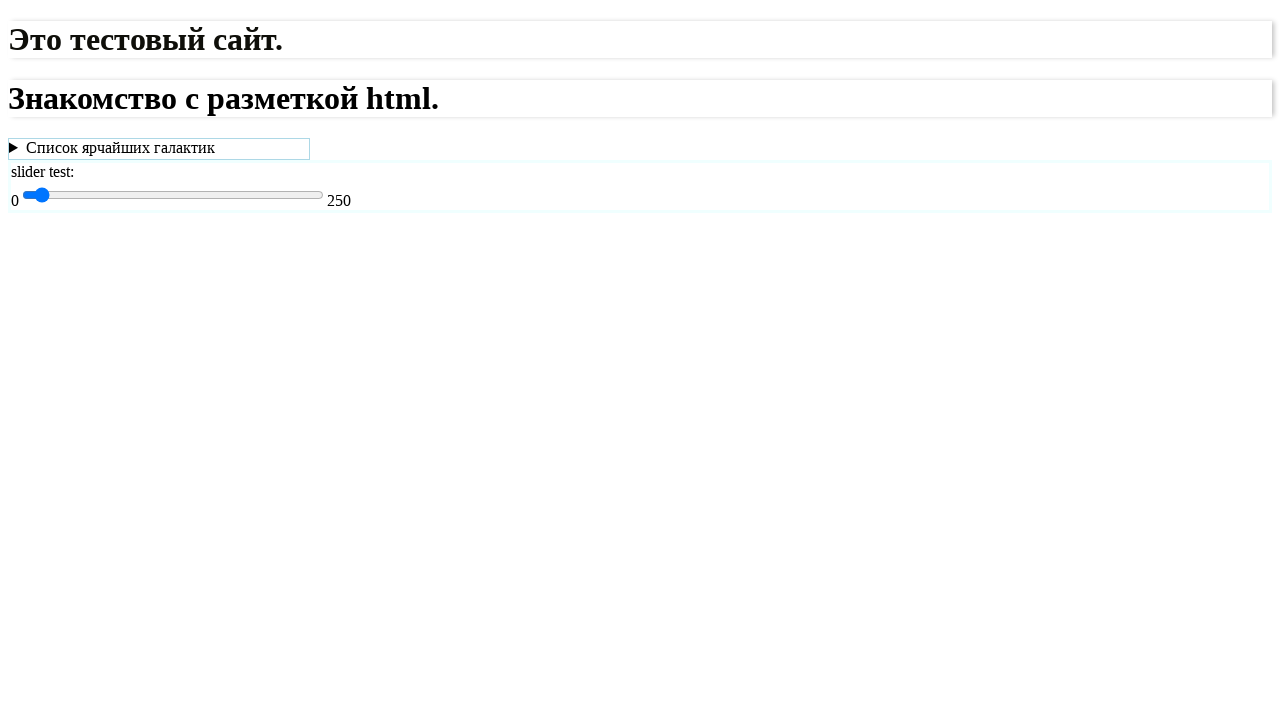

Footer element loaded and is visible
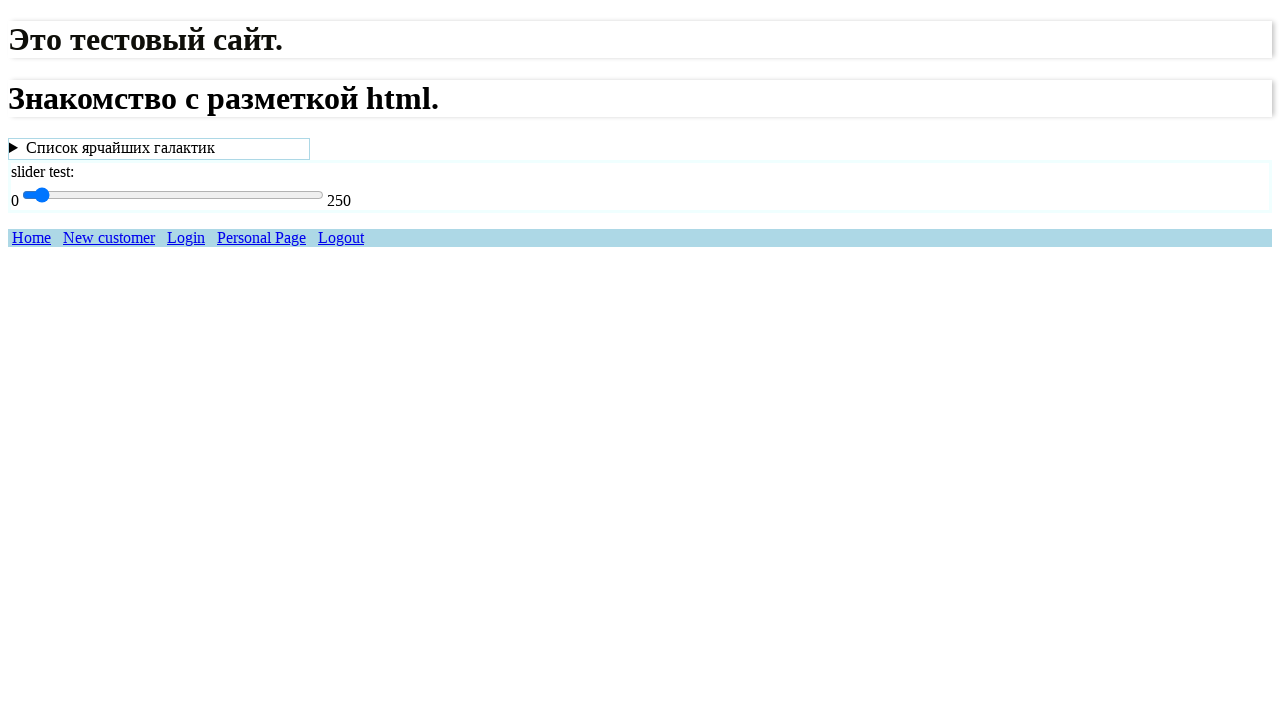

Retrieved footer background-color: rgb(173, 216, 230)
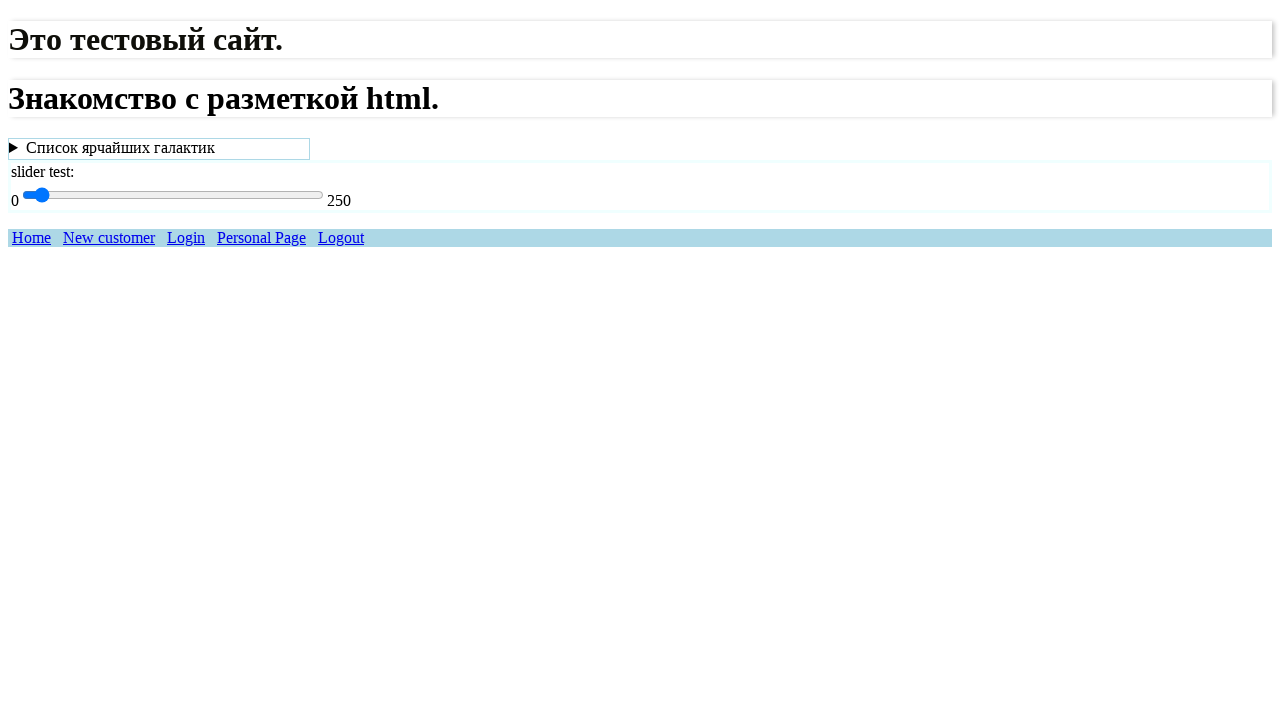

Located Home link element
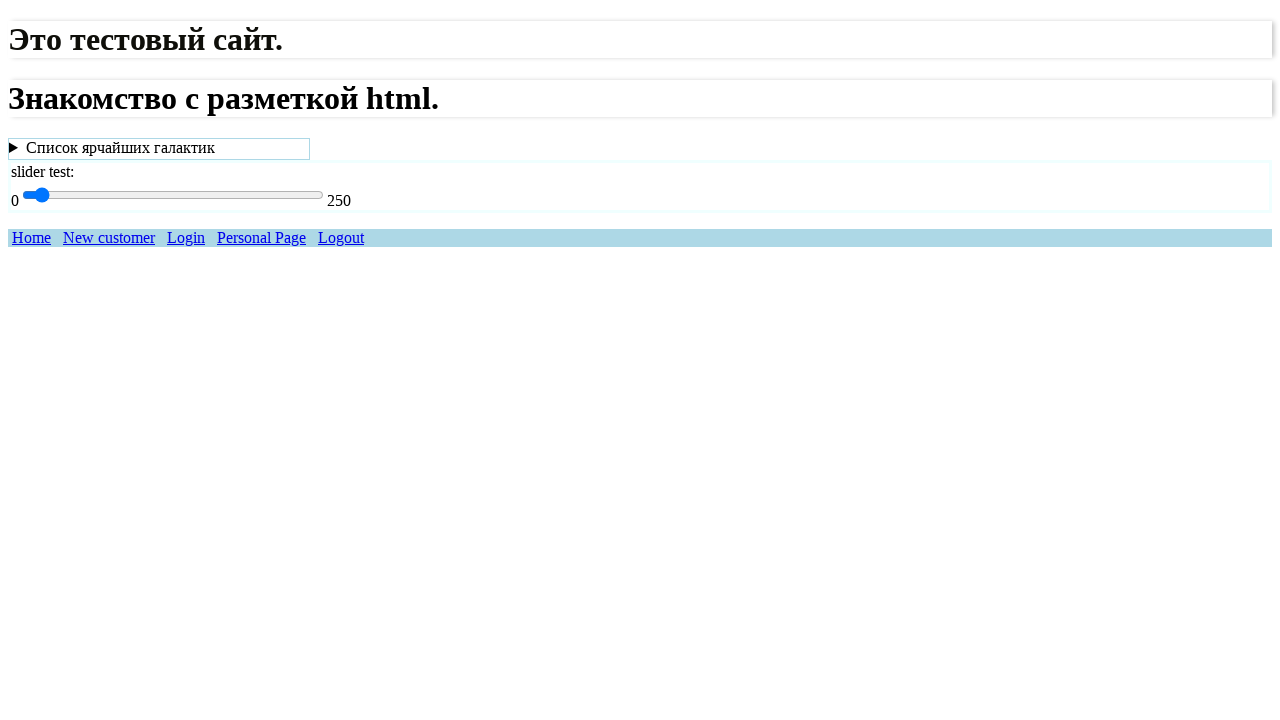

Retrieved Home link background-color: rgba(0, 0, 0, 0)
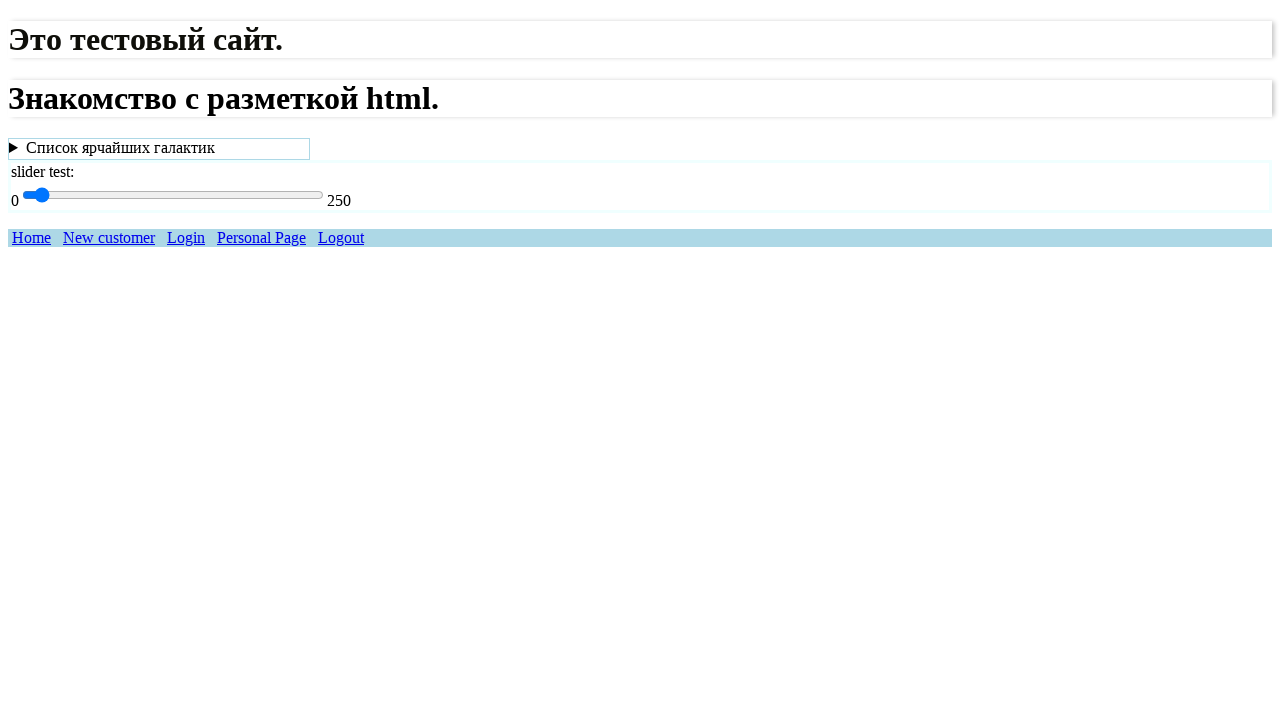

Retrieved Home link text color: rgb(0, 0, 238)
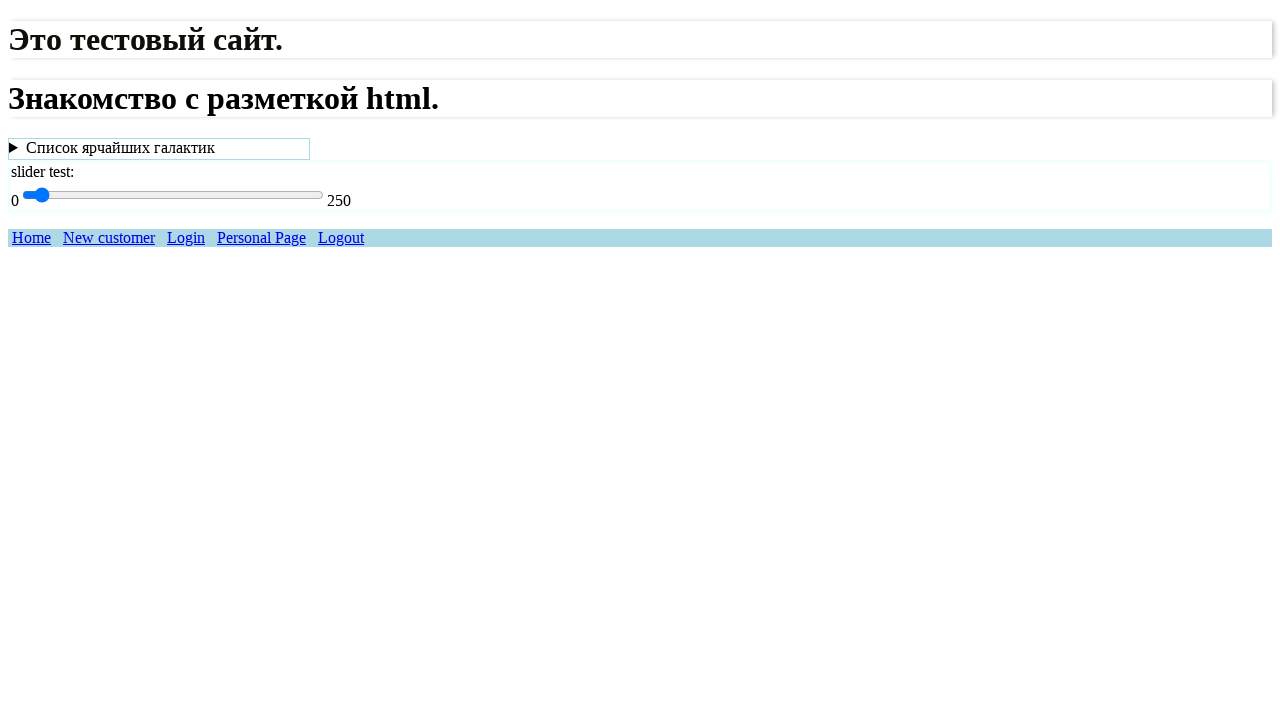

Retrieved Home link font-size: 16px
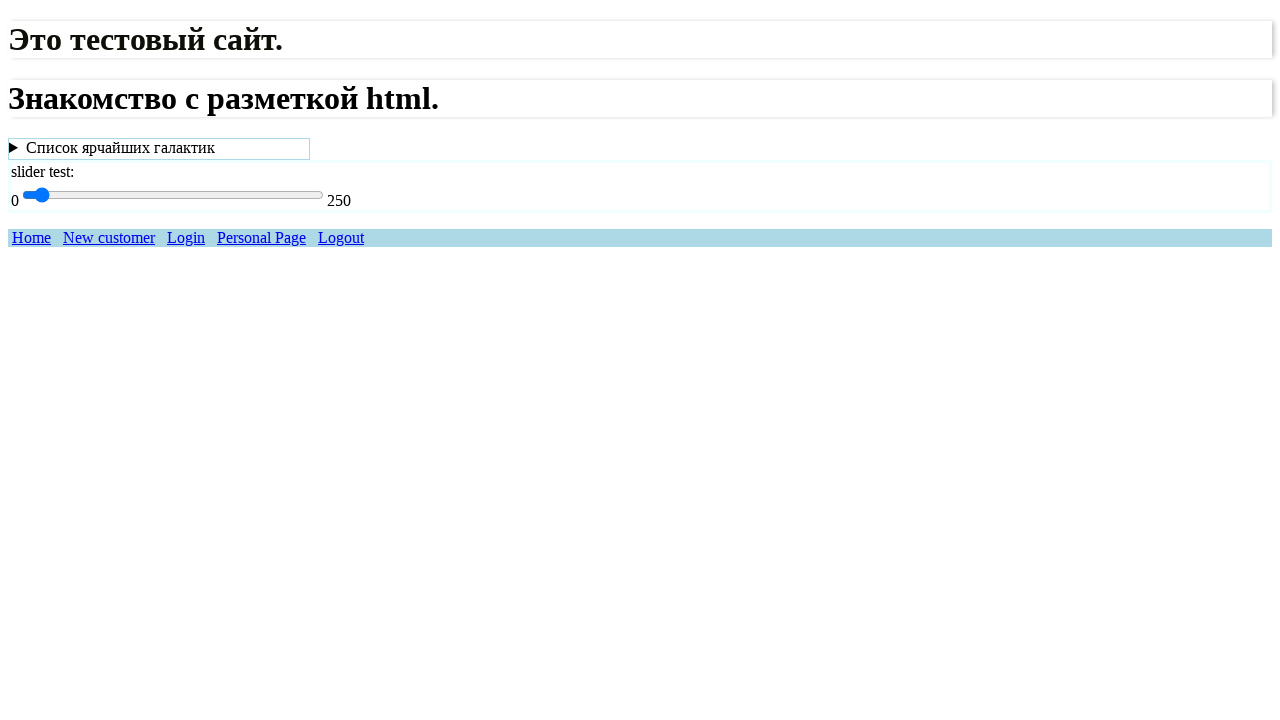

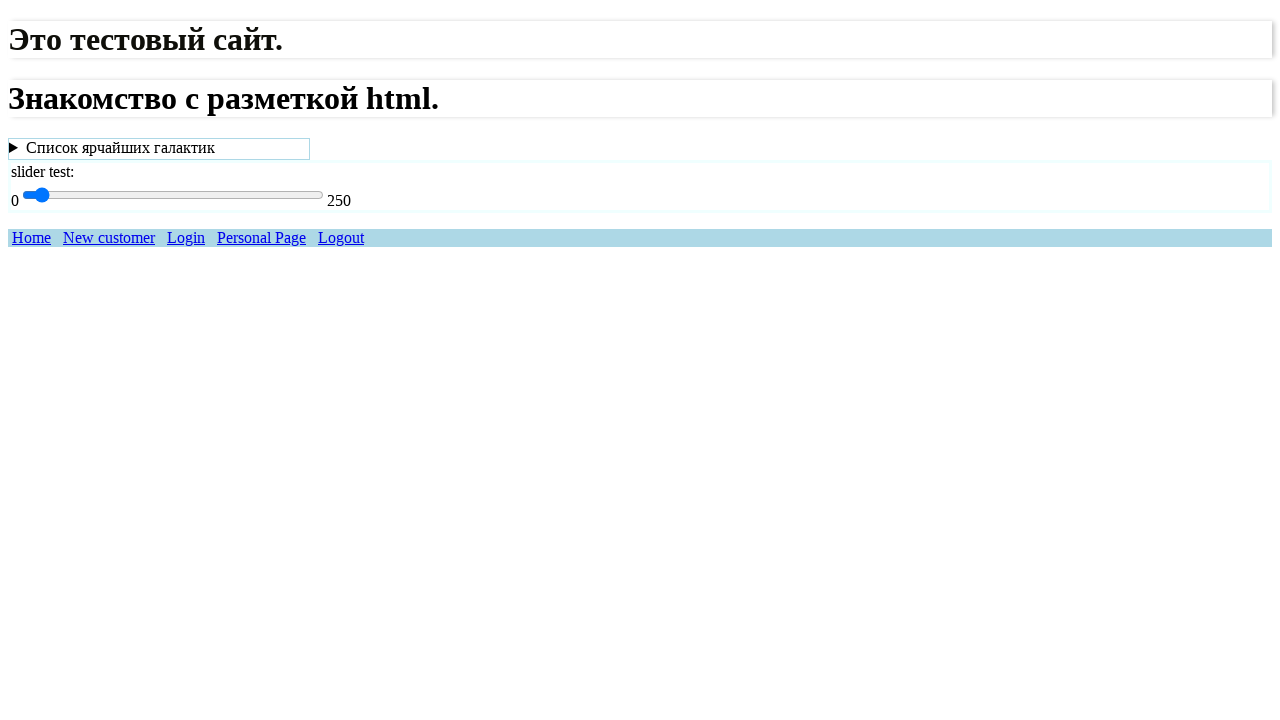